Tests infinite scroll functionality by clicking the Infinite Scroll link, scrolling down by 500 pixels 10 times with 1-second waits between each scroll, then scrolling the h3 element into view.

Starting URL: https://the-internet.herokuapp.com/

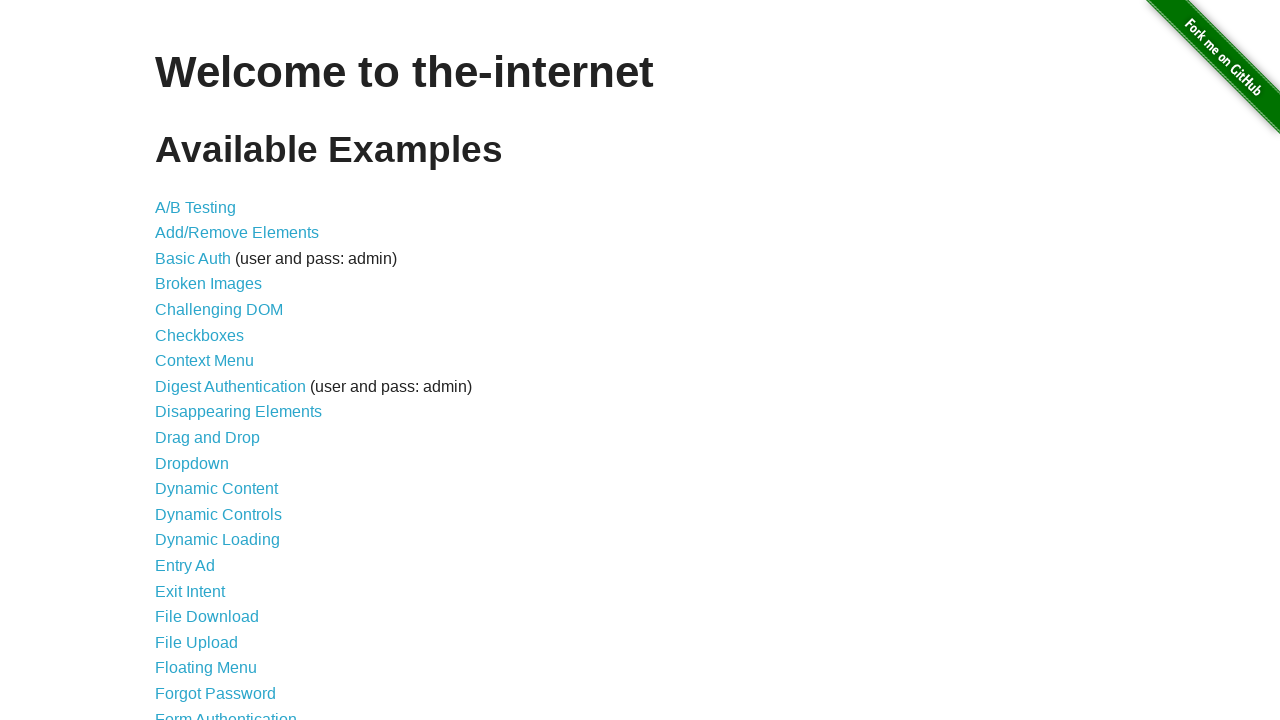

Clicked on the Infinite Scroll link at (201, 360) on a[href='/infinite_scroll']
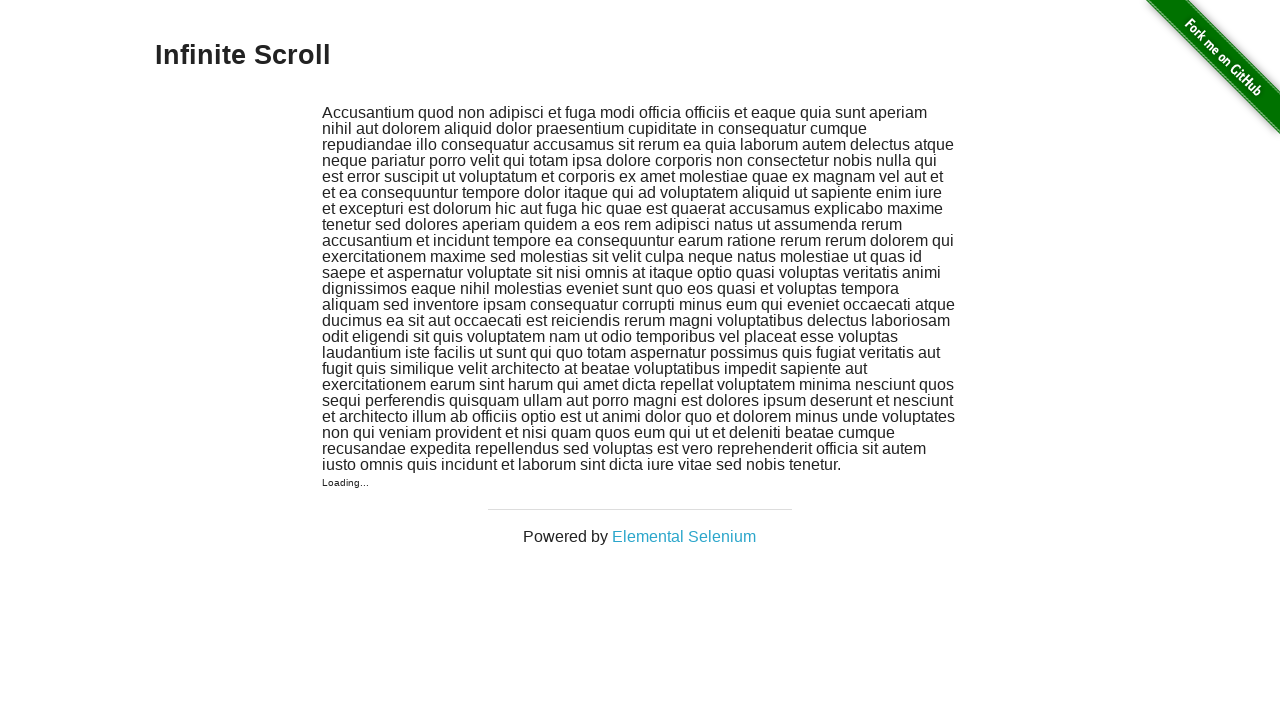

Page loaded (domcontentloaded)
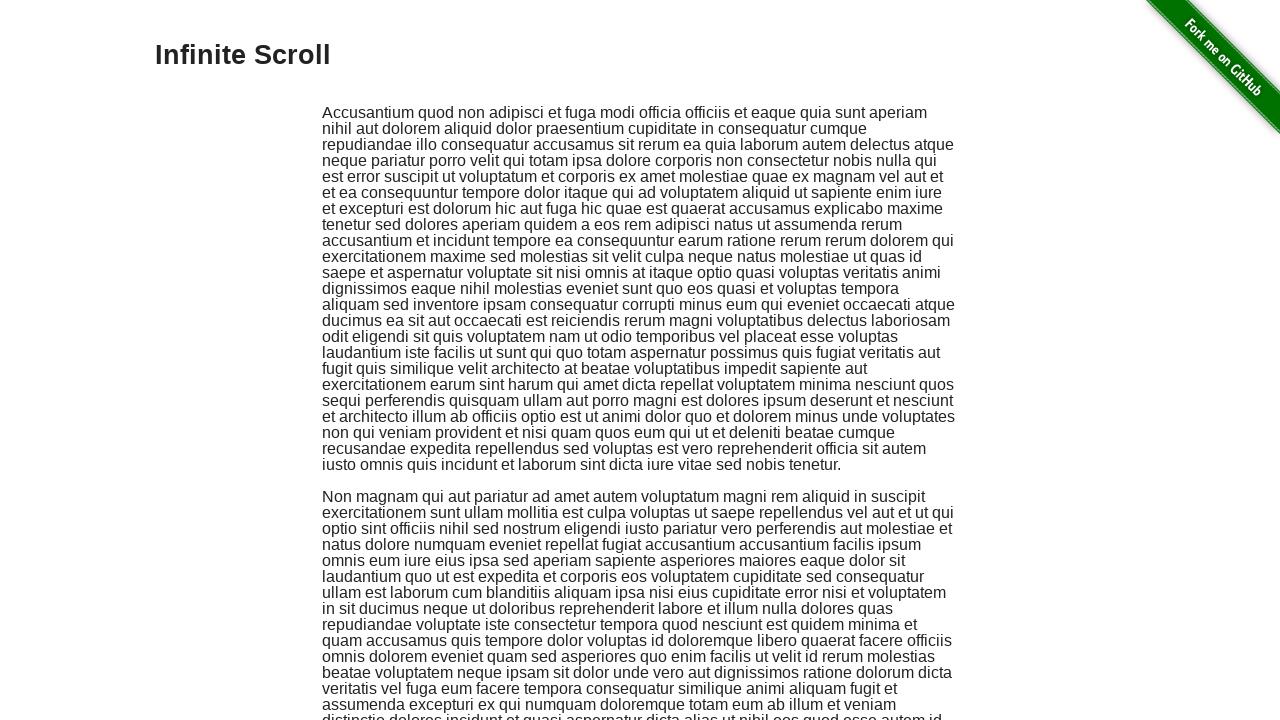

Waited 1 second before scrolling
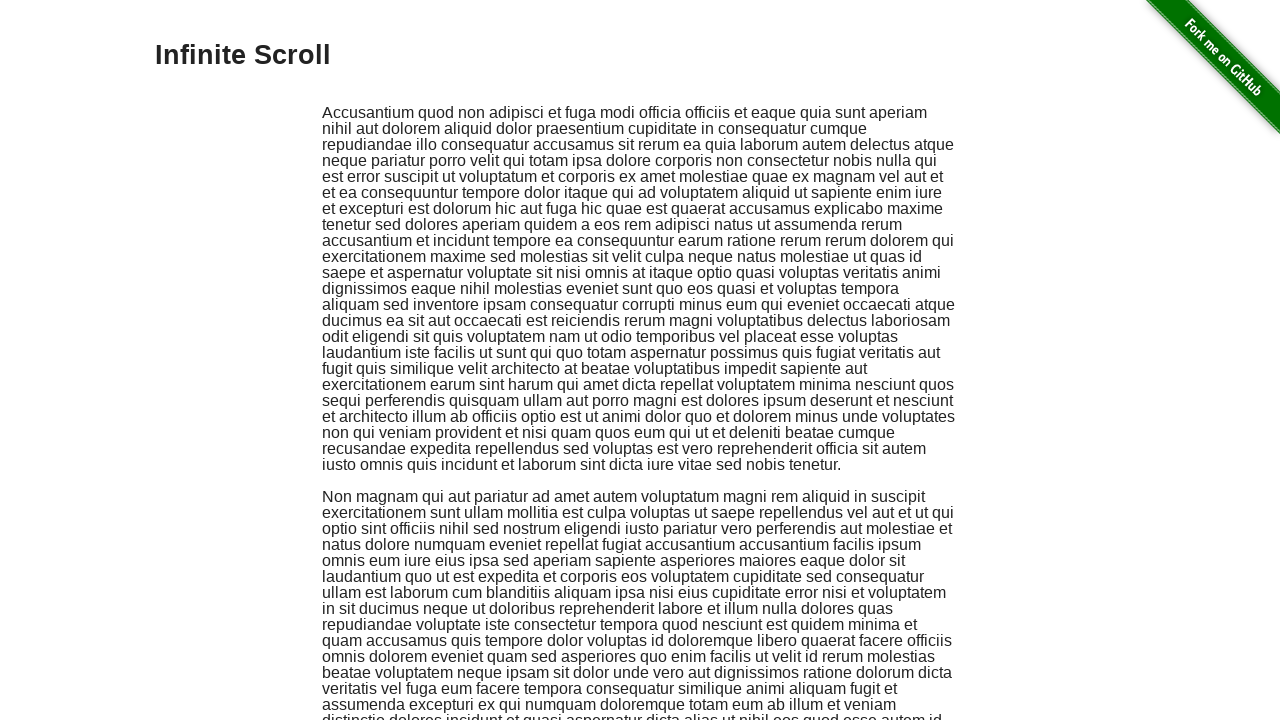

Scrolled down by 500 pixels (iteration 1/10)
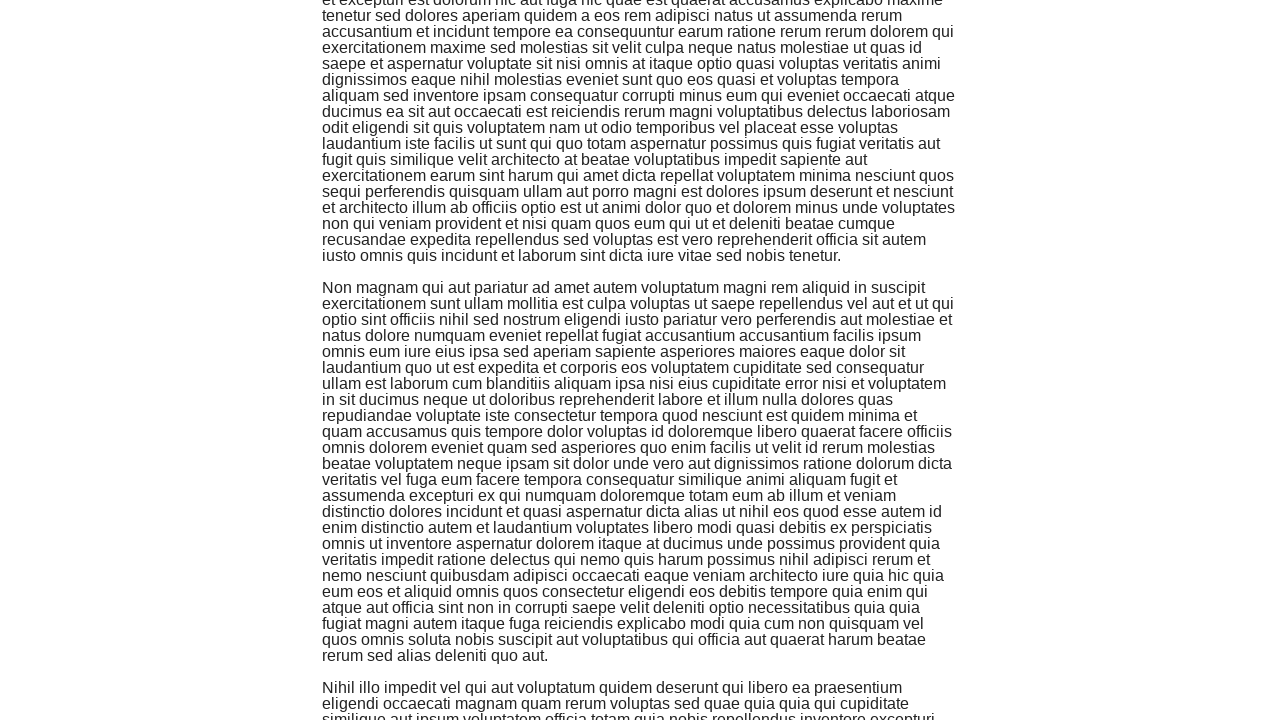

Waited 1 second before scrolling
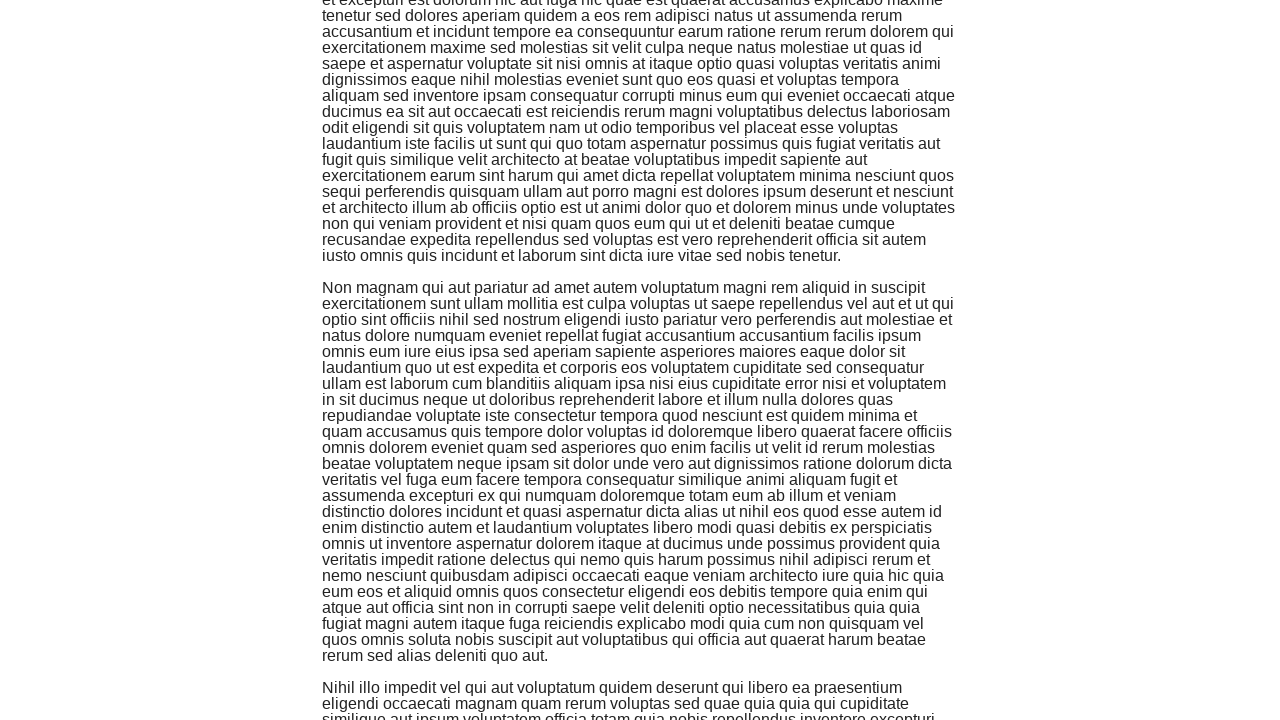

Scrolled down by 500 pixels (iteration 2/10)
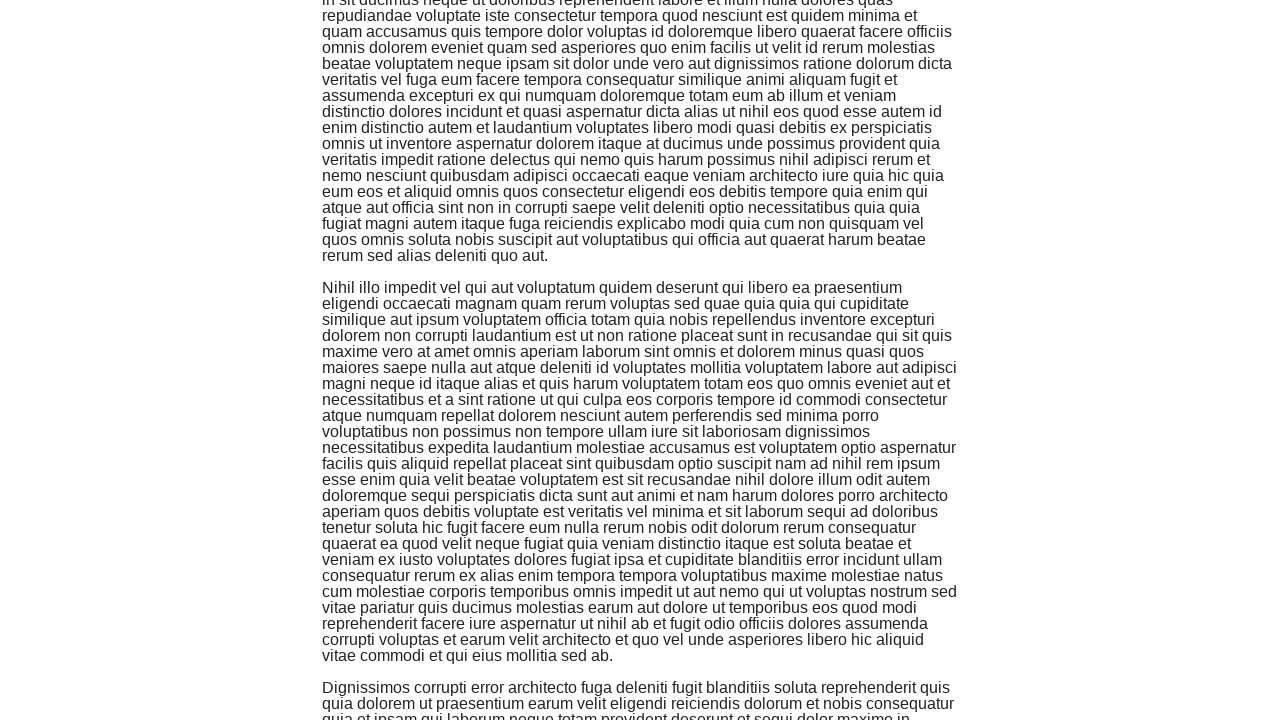

Waited 1 second before scrolling
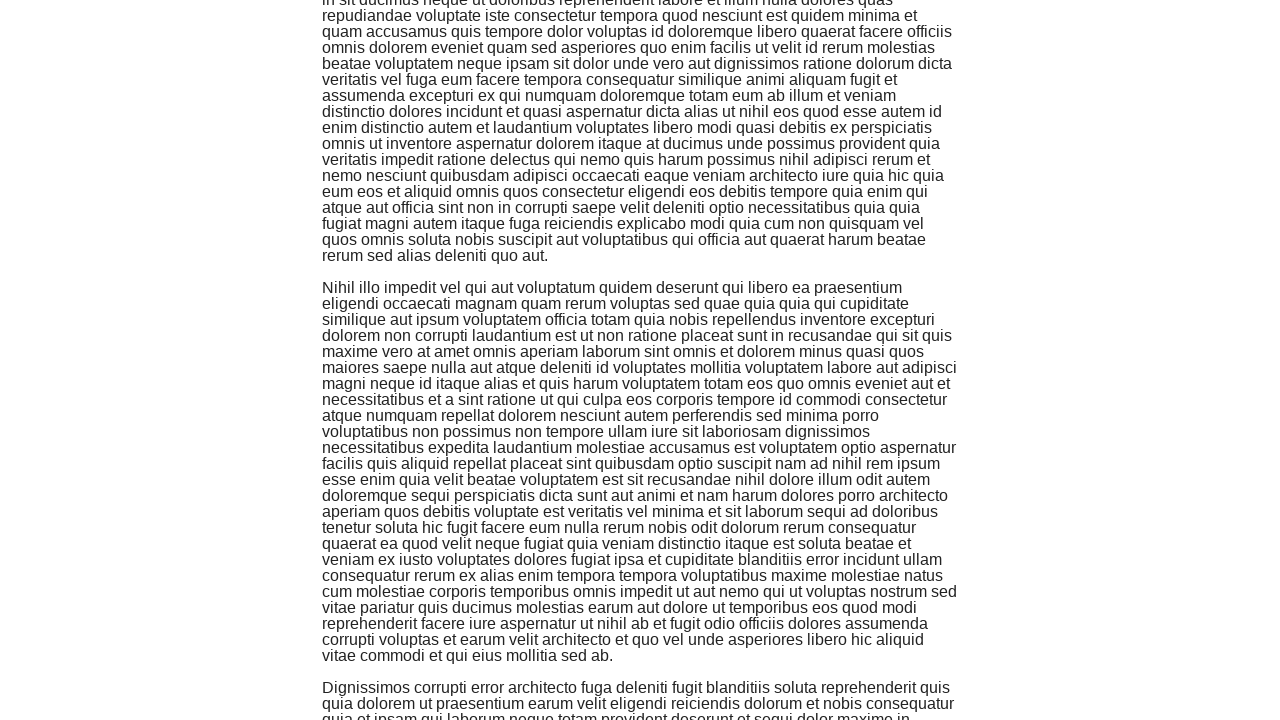

Scrolled down by 500 pixels (iteration 3/10)
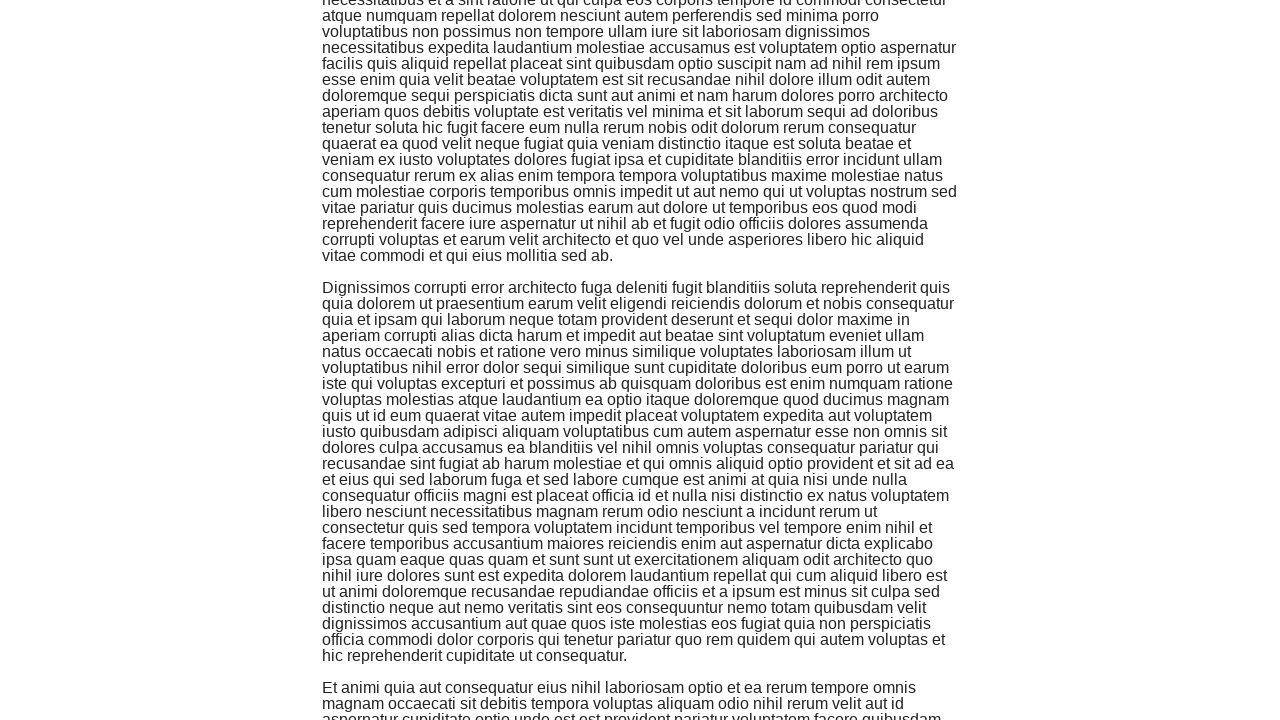

Waited 1 second before scrolling
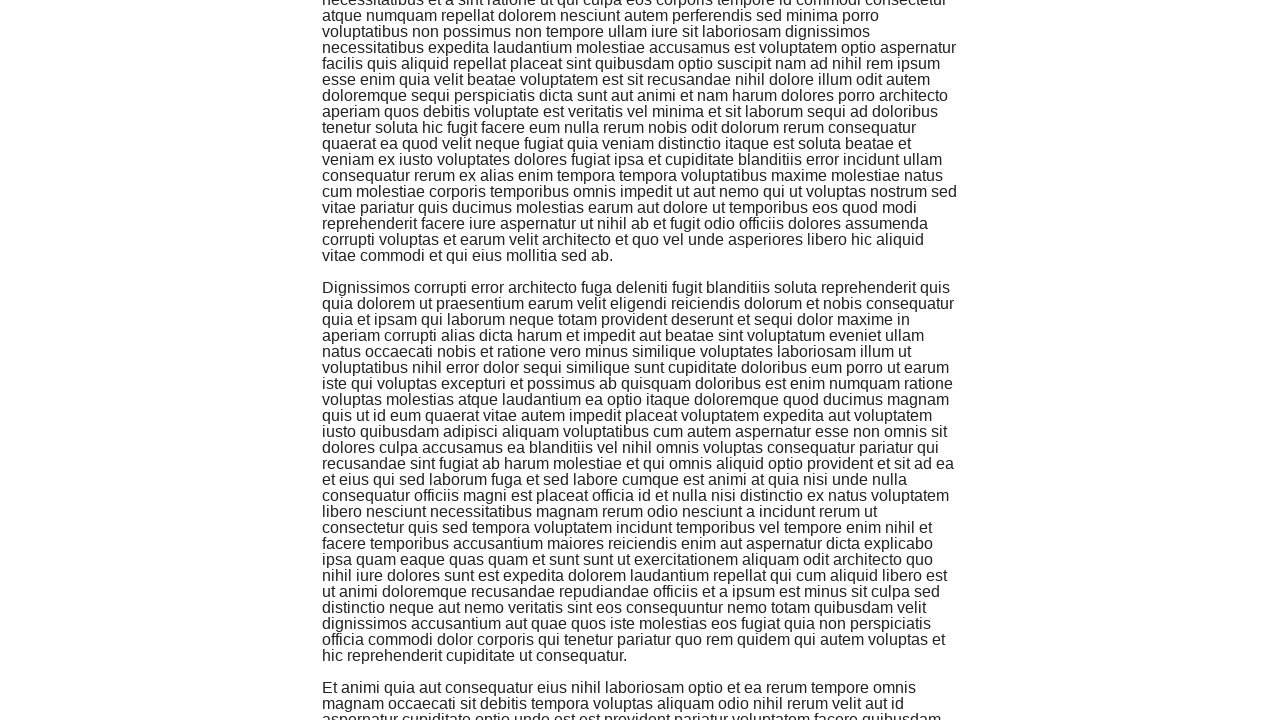

Scrolled down by 500 pixels (iteration 4/10)
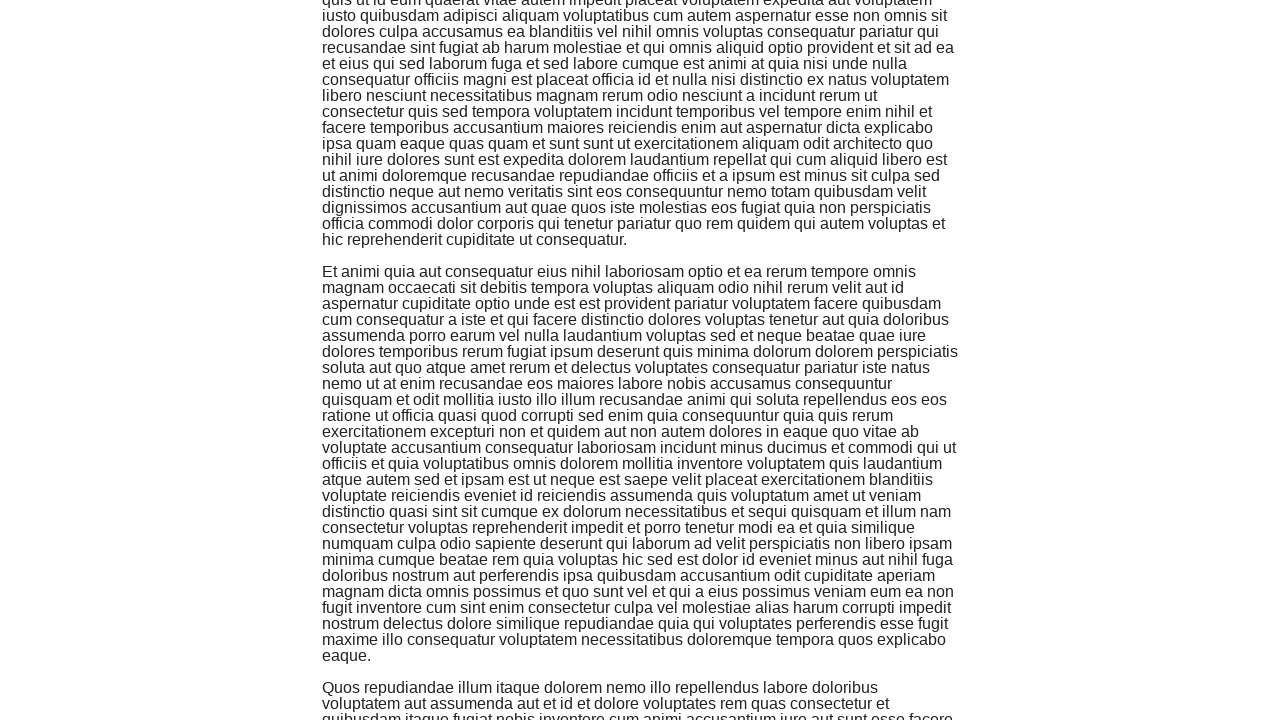

Waited 1 second before scrolling
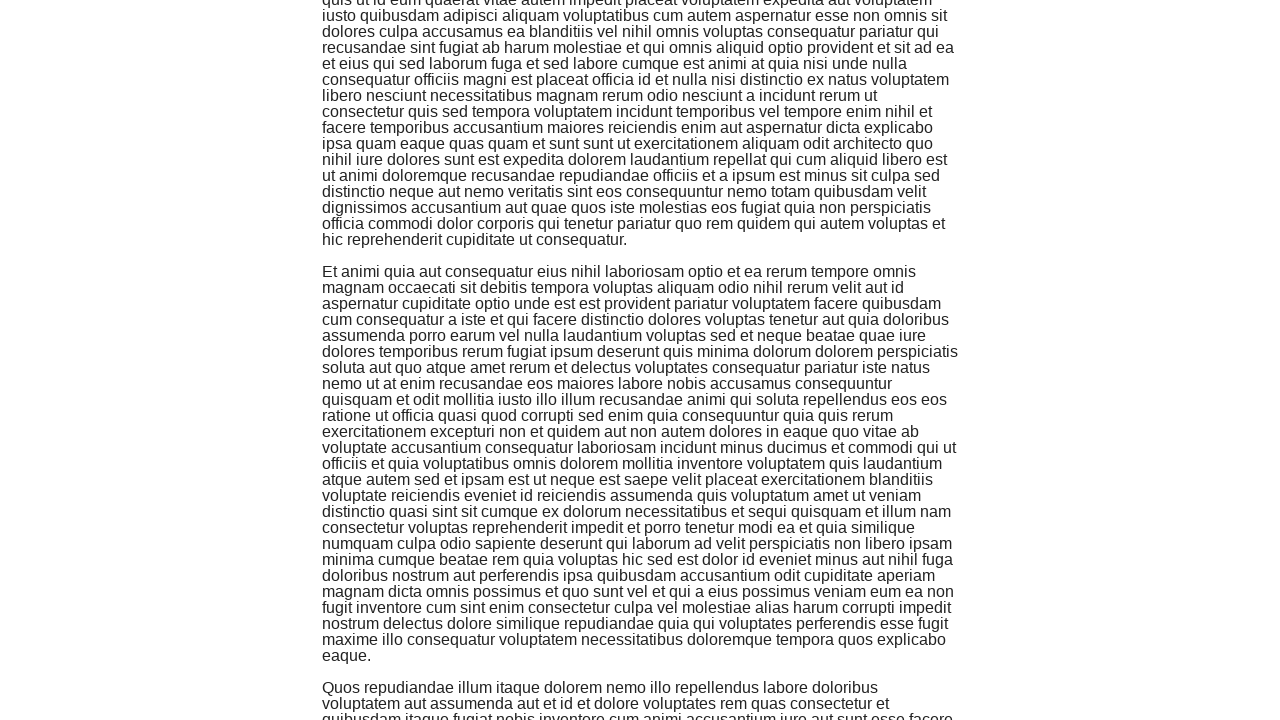

Scrolled down by 500 pixels (iteration 5/10)
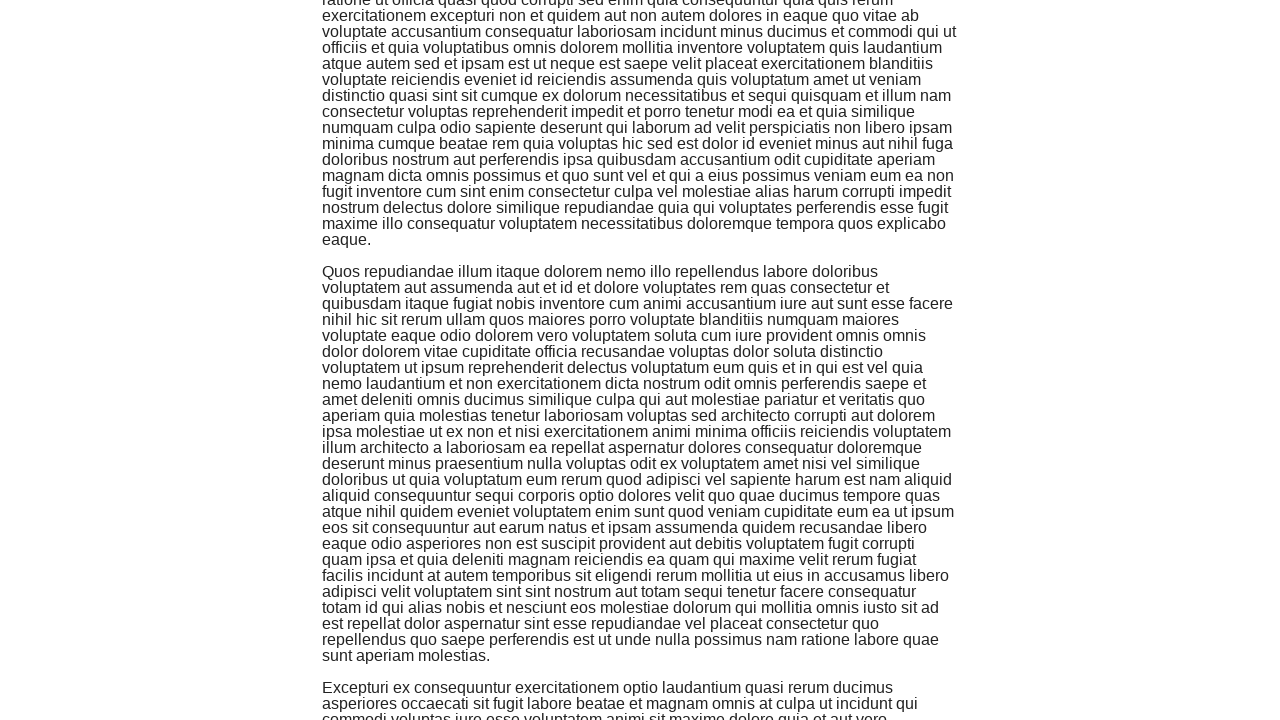

Waited 1 second before scrolling
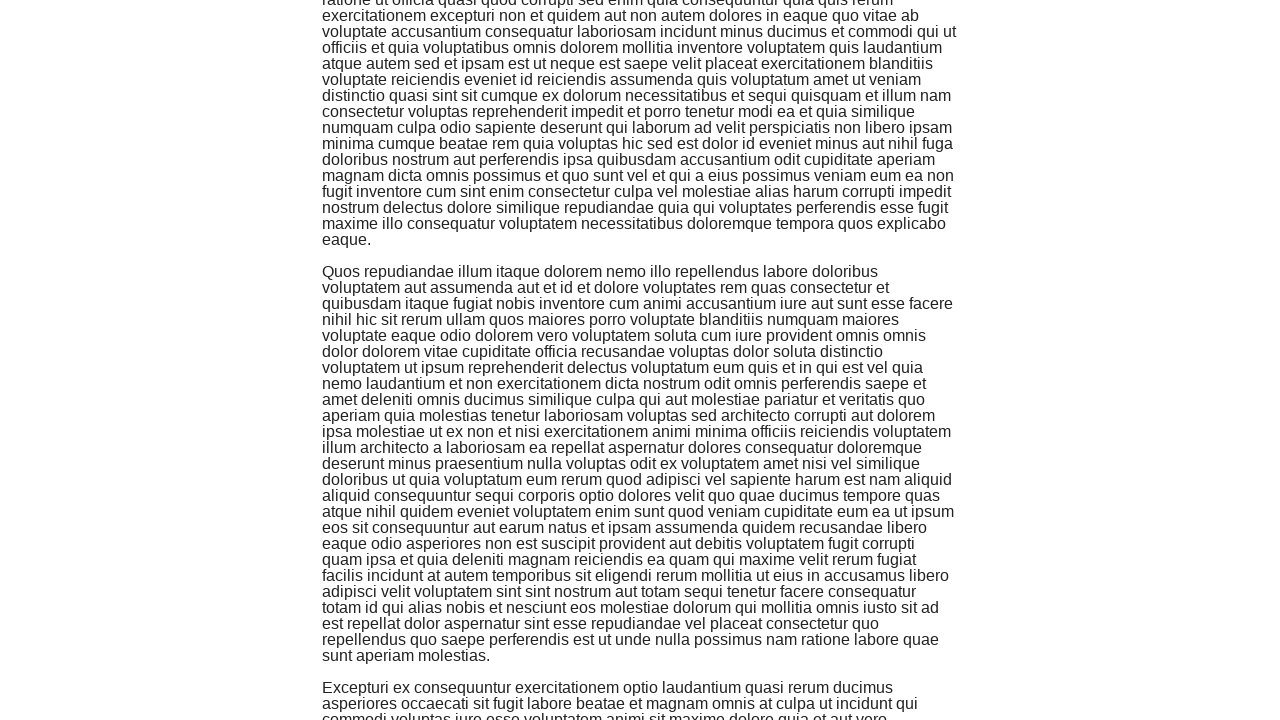

Scrolled down by 500 pixels (iteration 6/10)
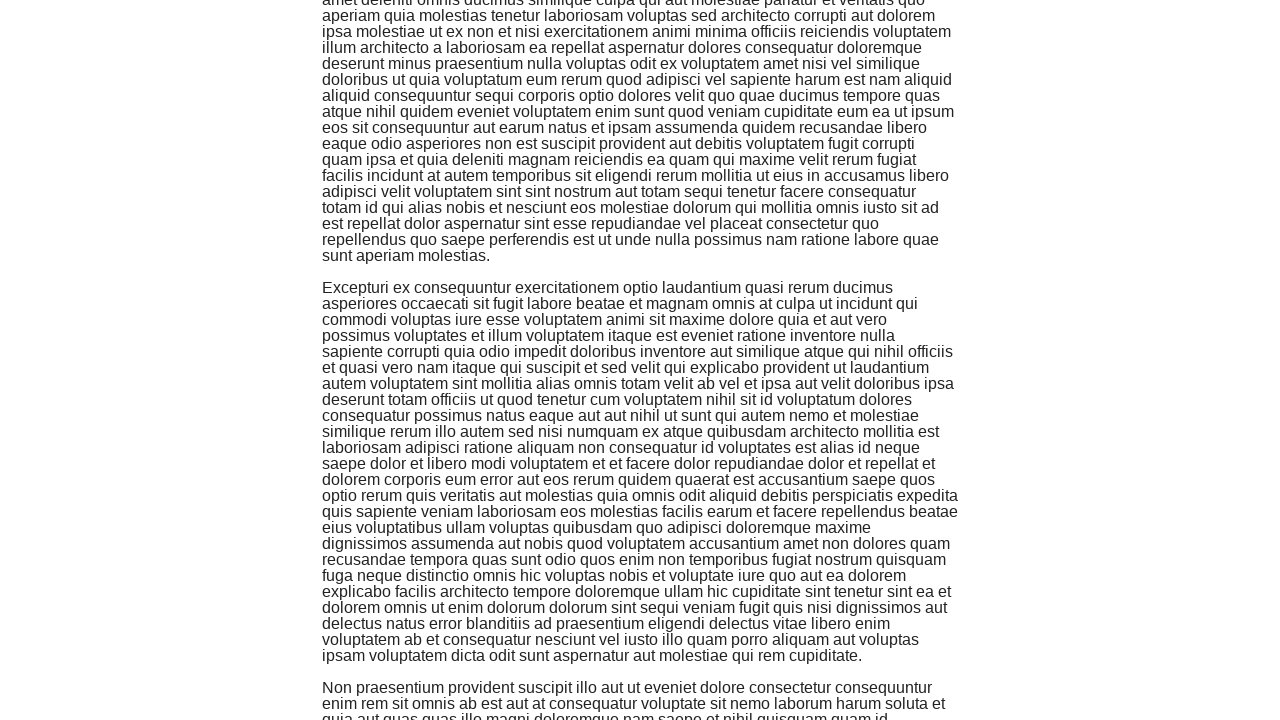

Waited 1 second before scrolling
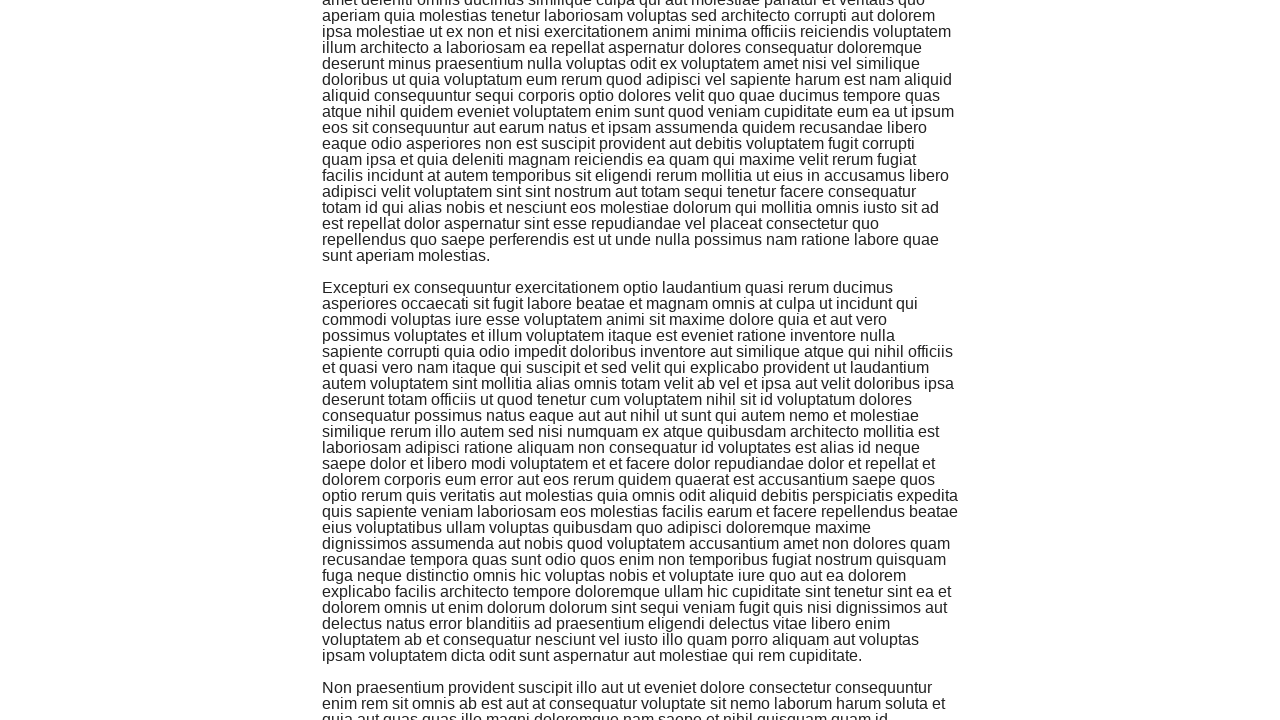

Scrolled down by 500 pixels (iteration 7/10)
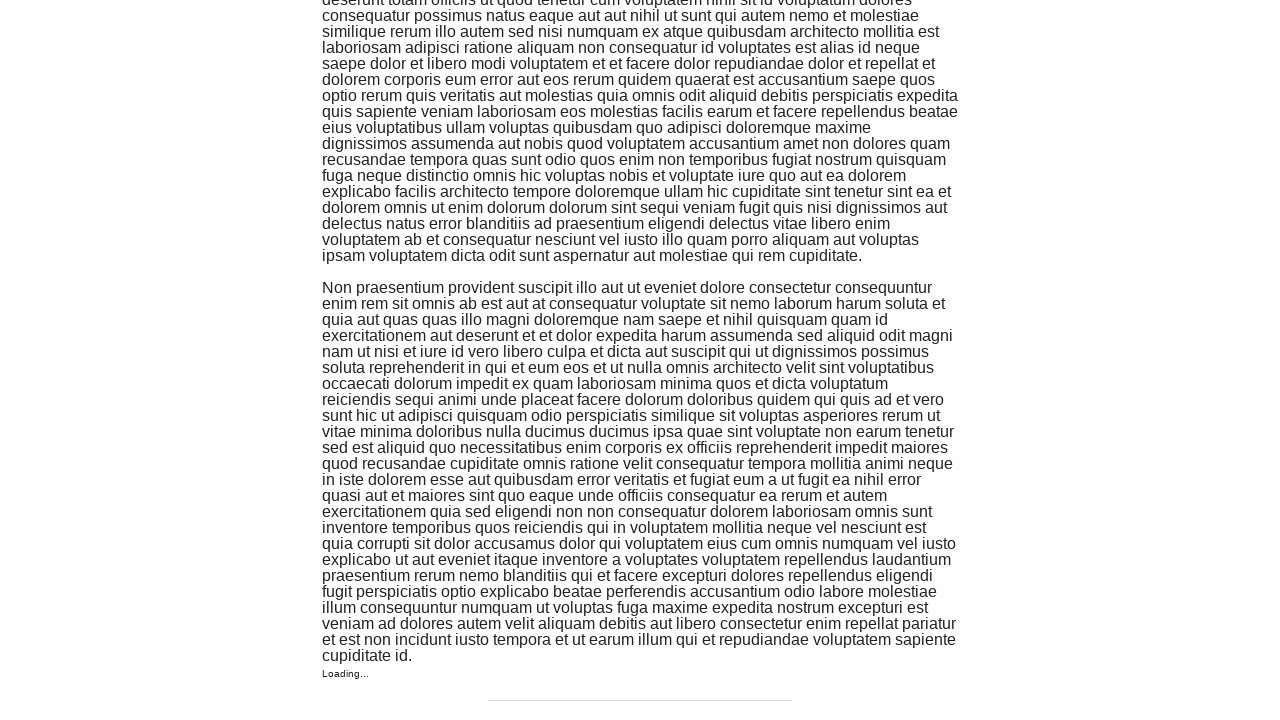

Waited 1 second before scrolling
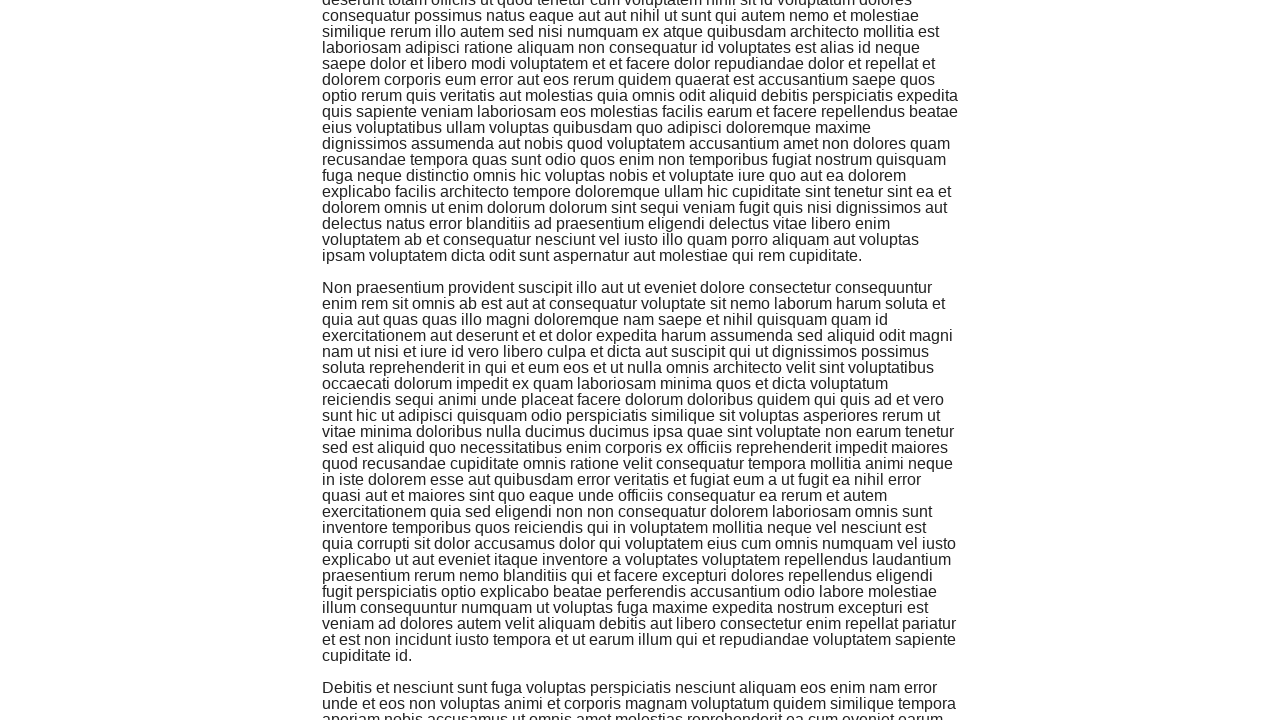

Scrolled down by 500 pixels (iteration 8/10)
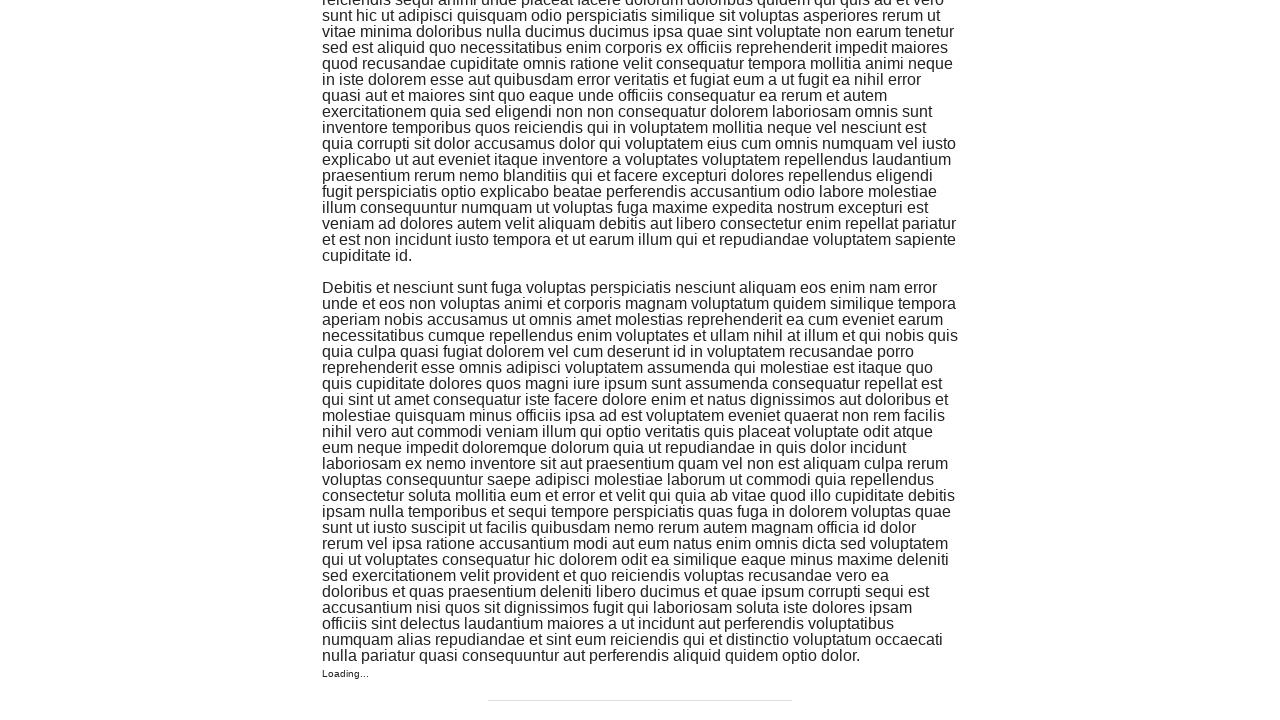

Waited 1 second before scrolling
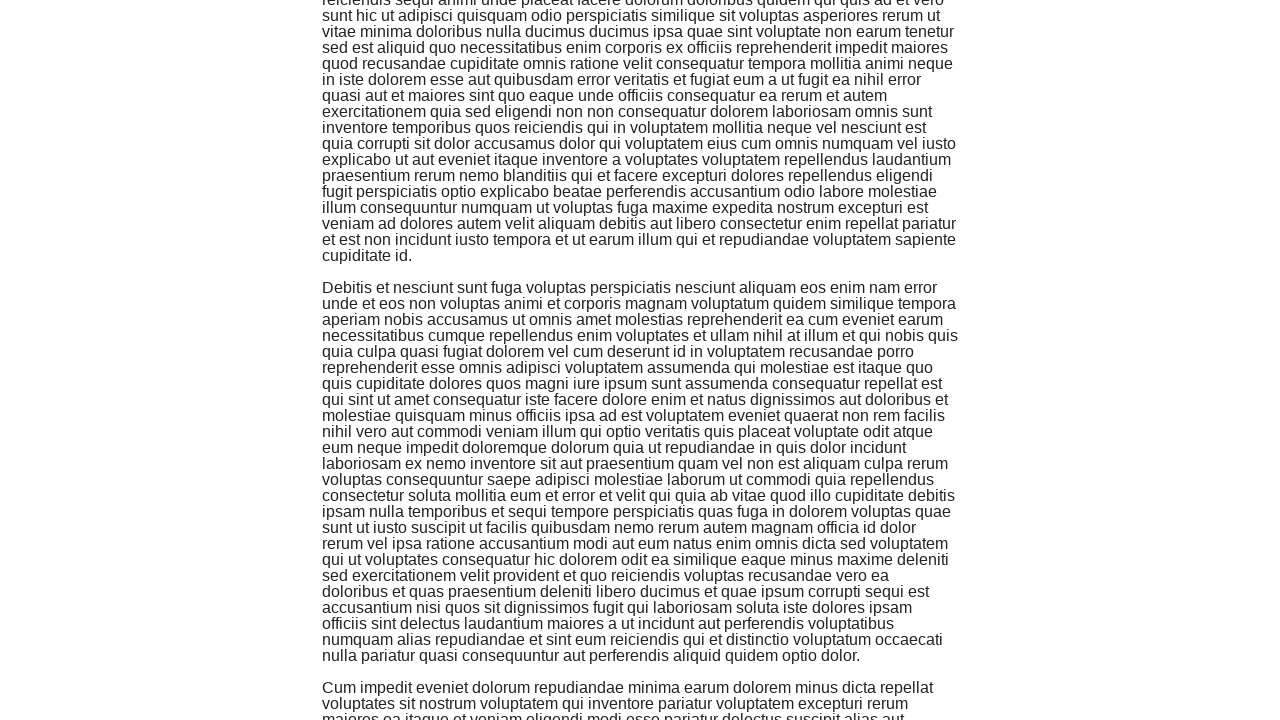

Scrolled down by 500 pixels (iteration 9/10)
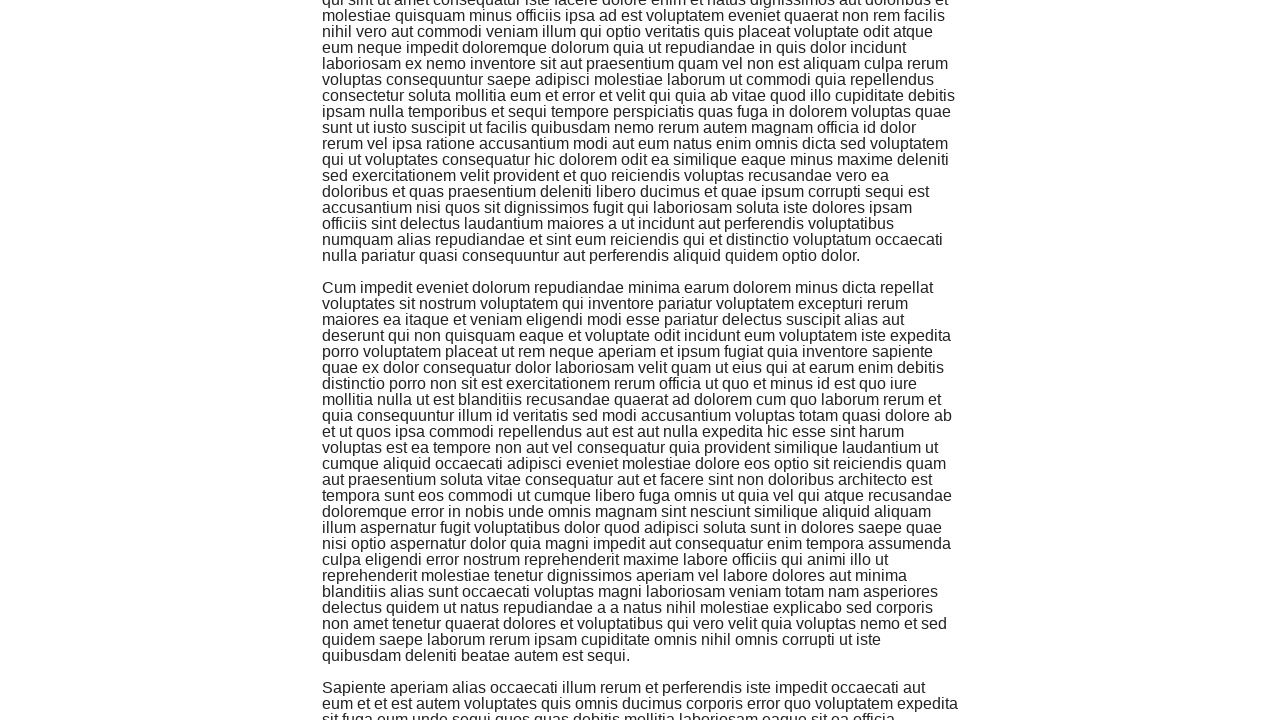

Waited 1 second before scrolling
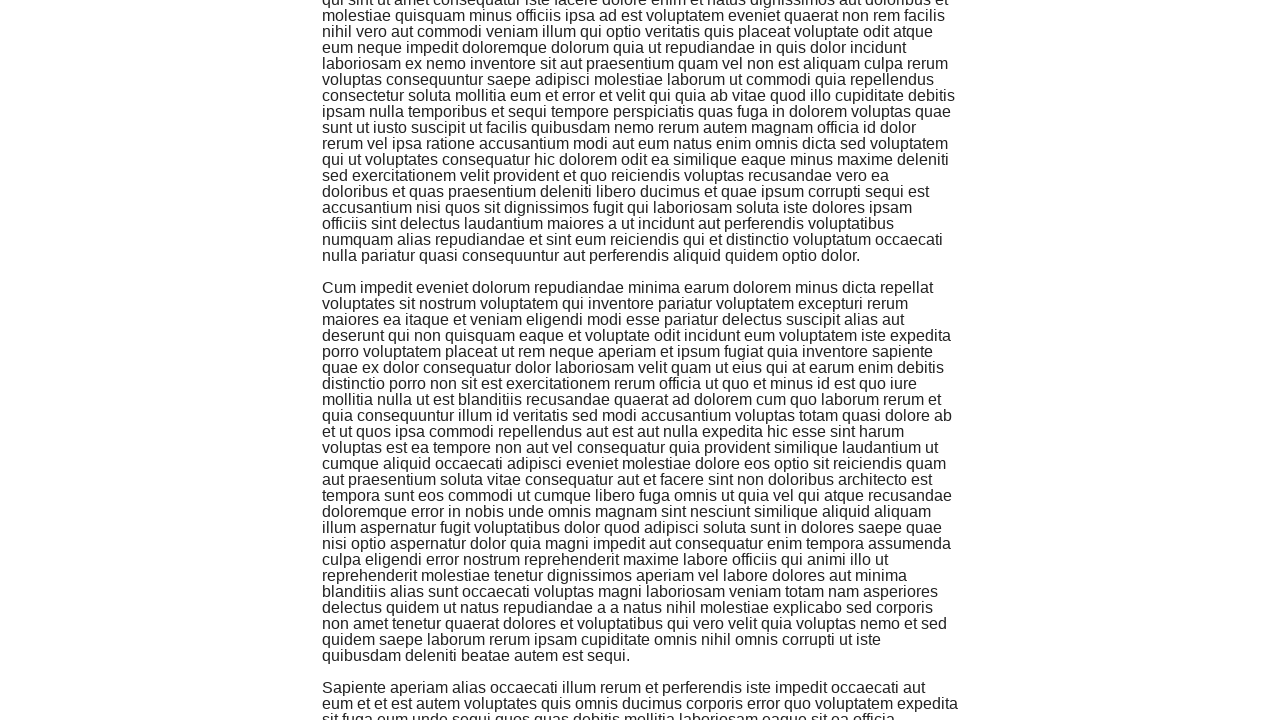

Scrolled down by 500 pixels (iteration 10/10)
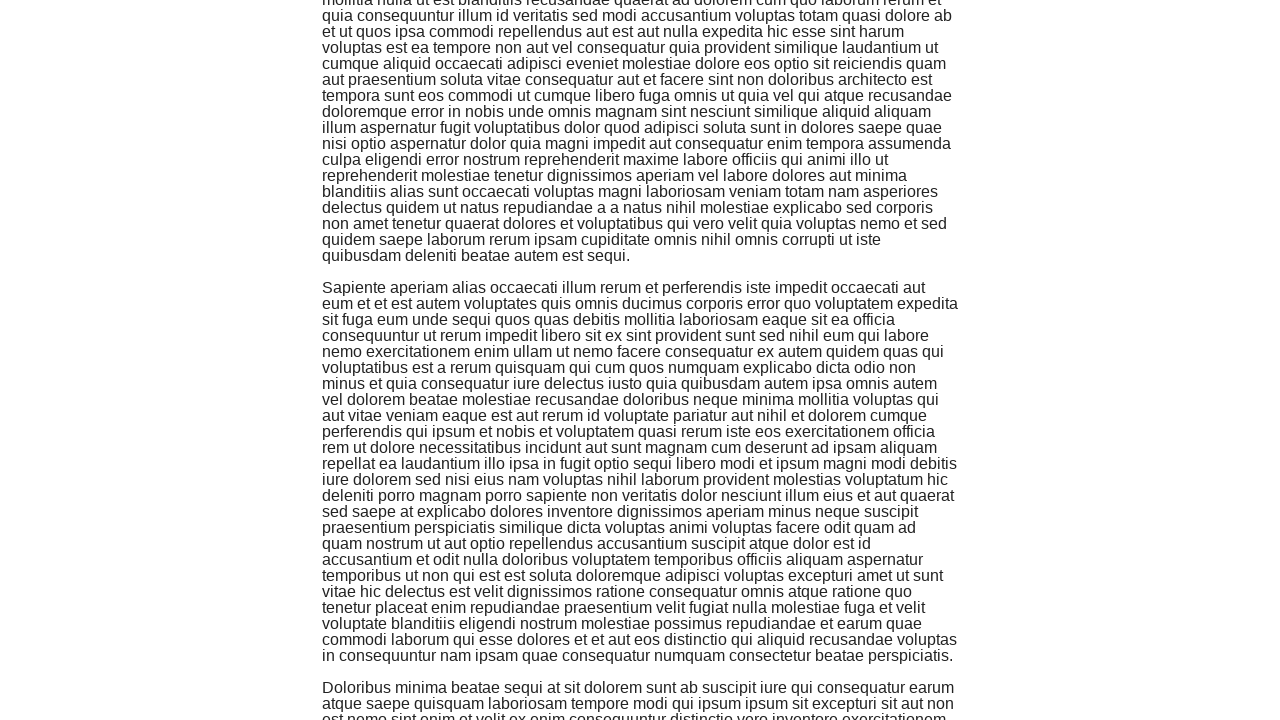

Scrolled h3 element into view
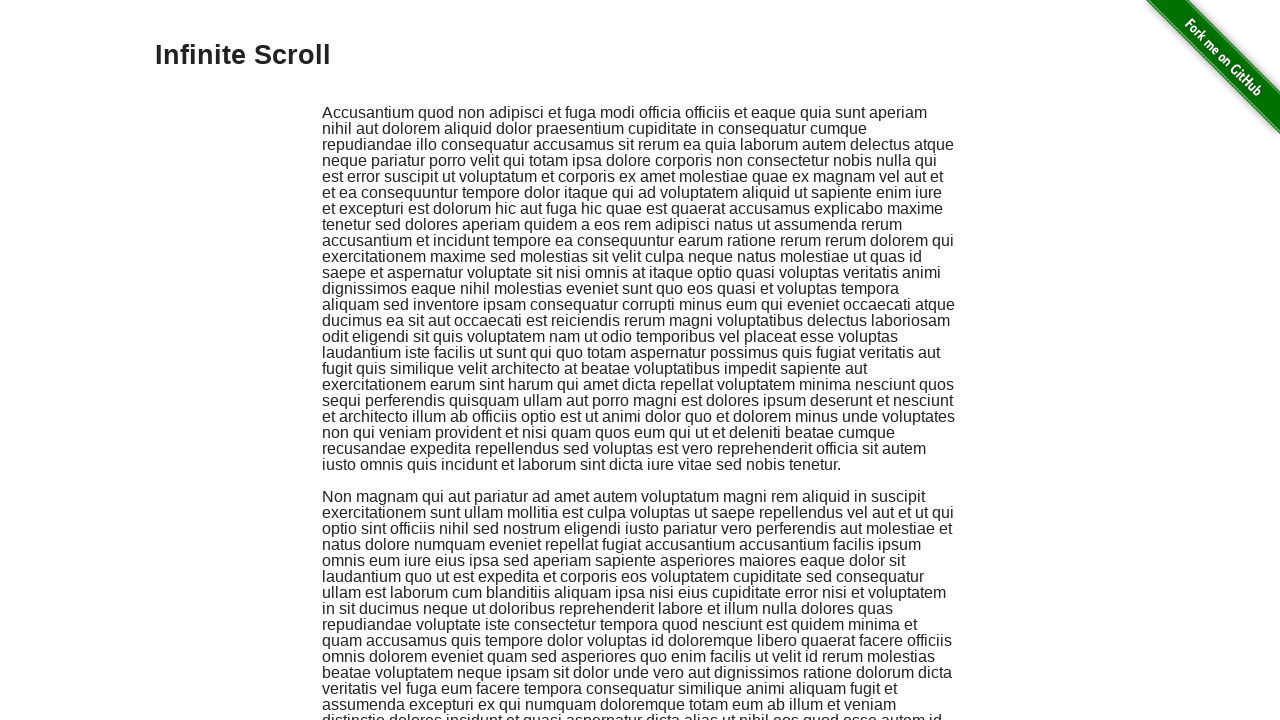

Waited 3 seconds
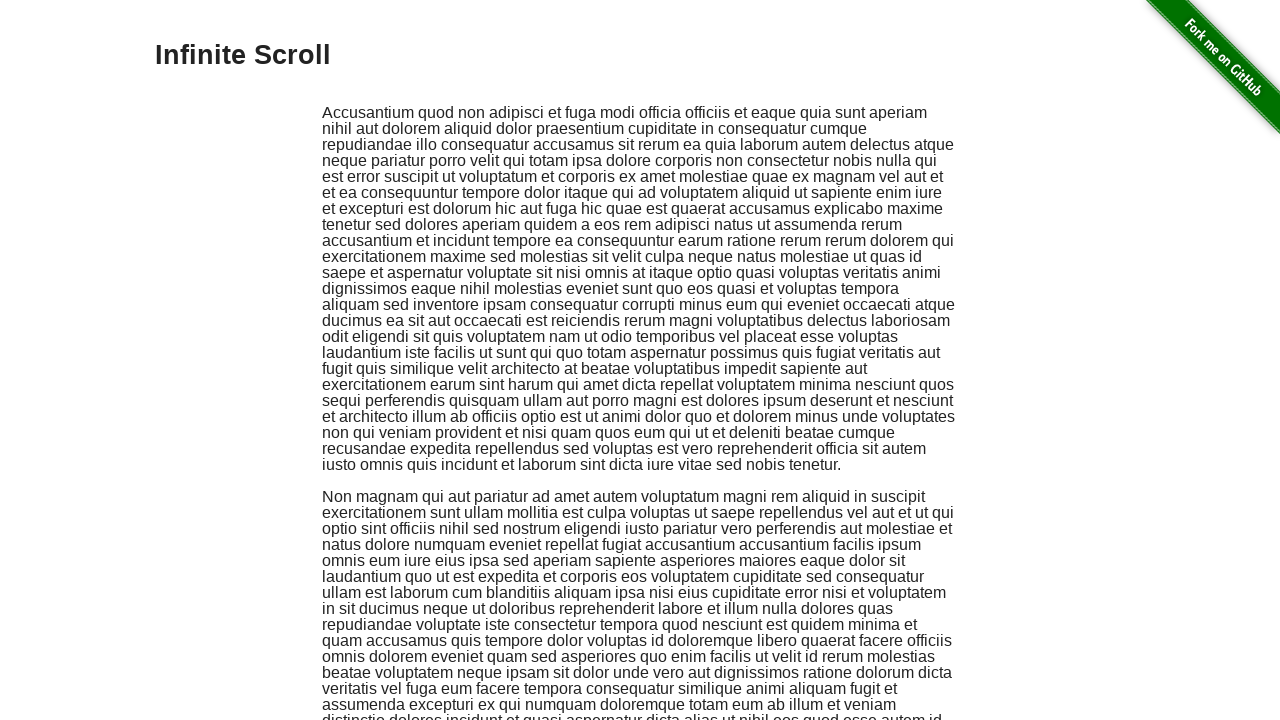

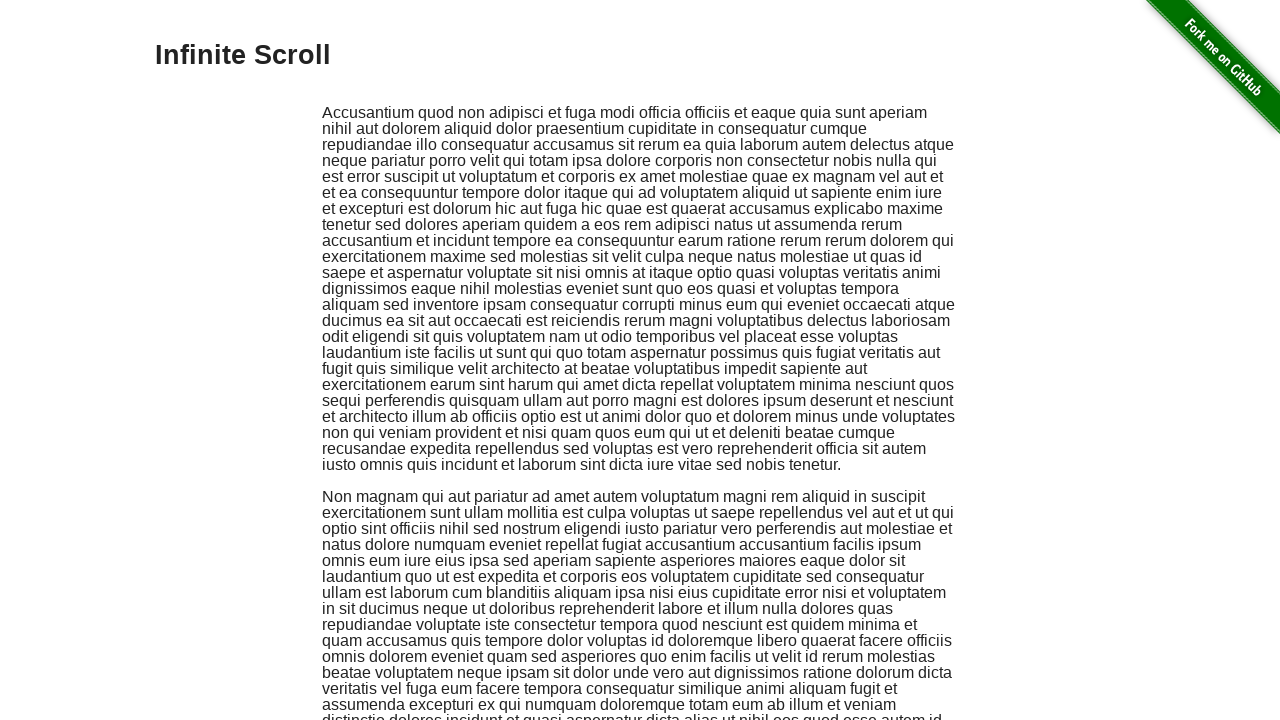